Tests that the counter displays the correct number of todo items as they are added

Starting URL: https://demo.playwright.dev/todomvc

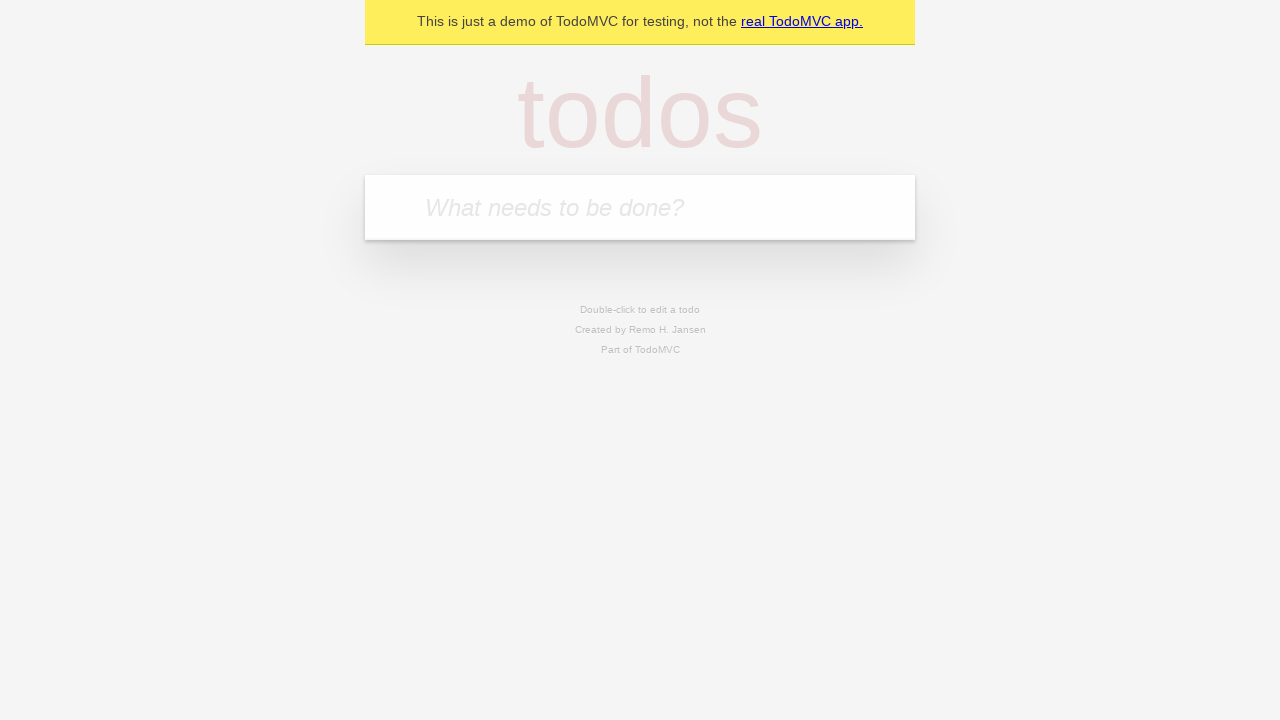

Filled todo input with 'buy some cheese' on internal:attr=[placeholder="What needs to be done?"i]
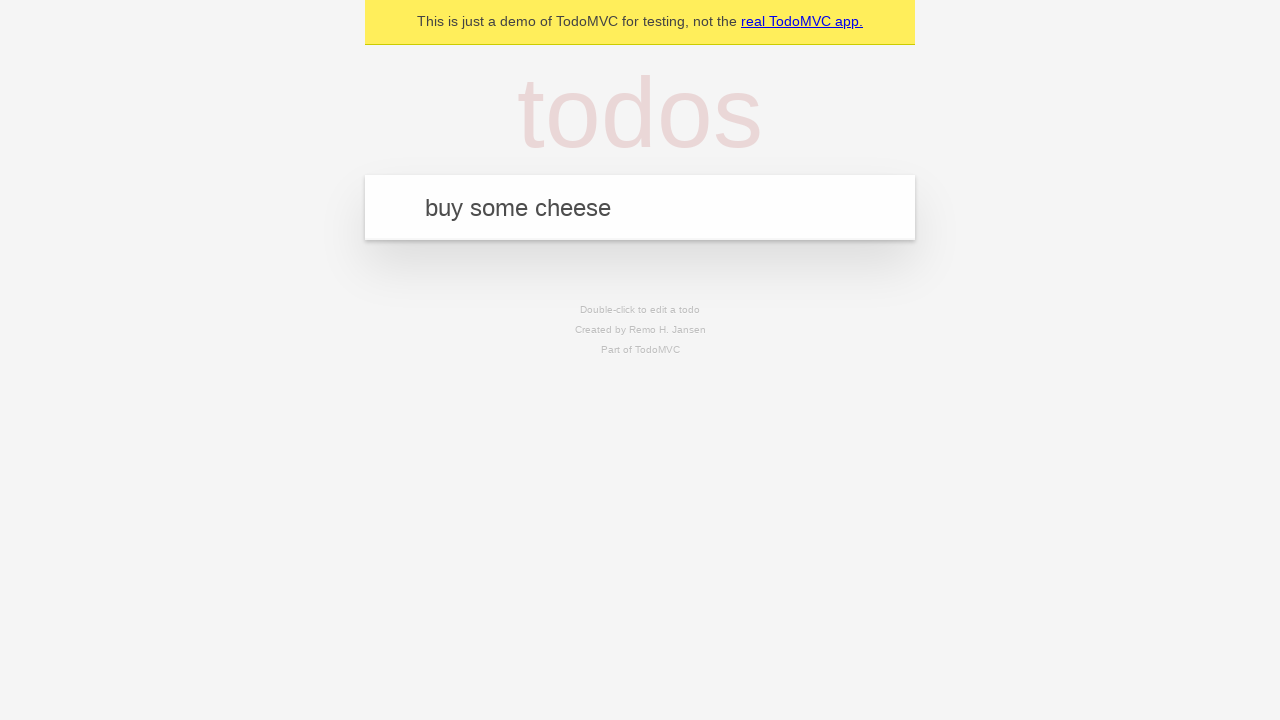

Pressed Enter to add first todo item on internal:attr=[placeholder="What needs to be done?"i]
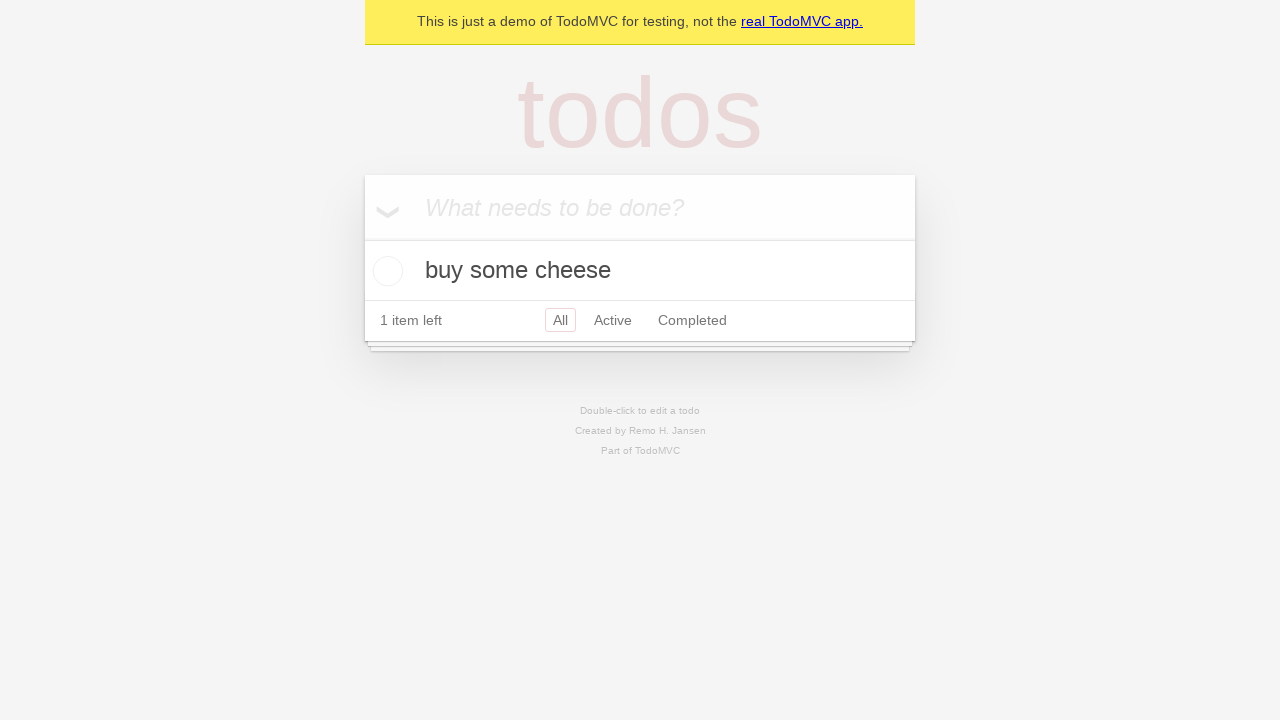

Todo counter loaded after adding first item
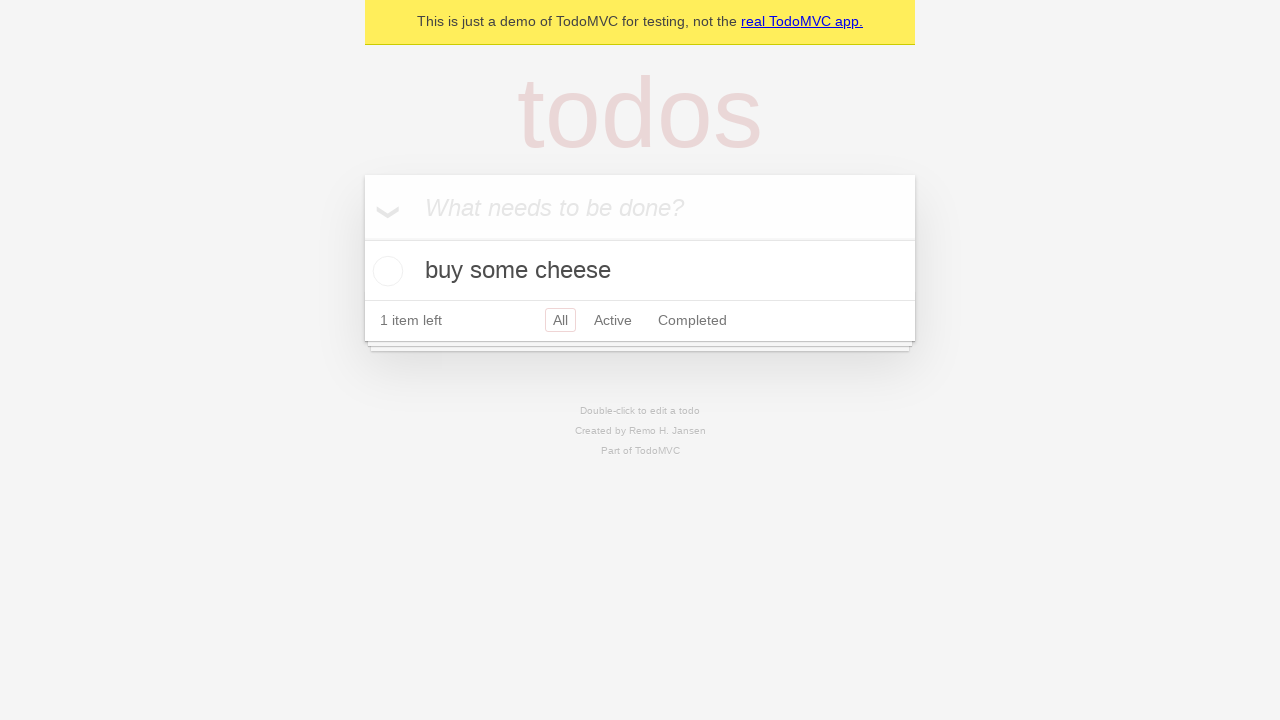

Filled todo input with 'feed the cat' on internal:attr=[placeholder="What needs to be done?"i]
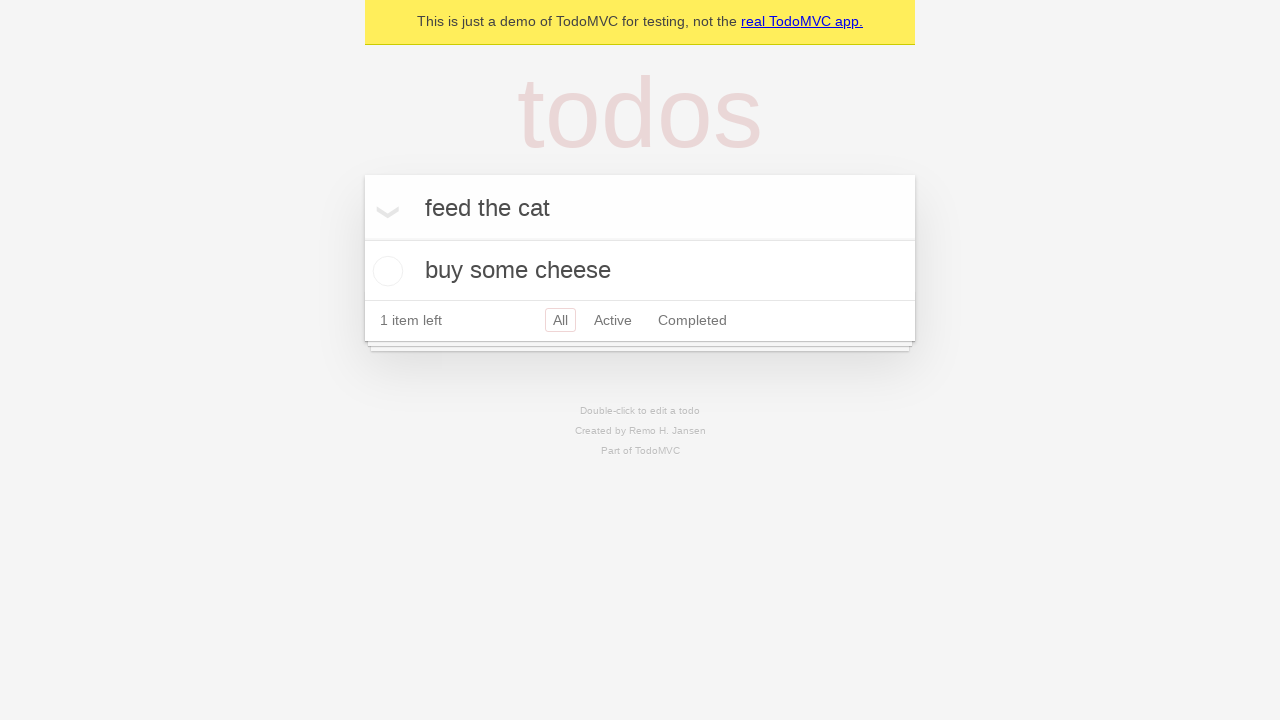

Pressed Enter to add second todo item on internal:attr=[placeholder="What needs to be done?"i]
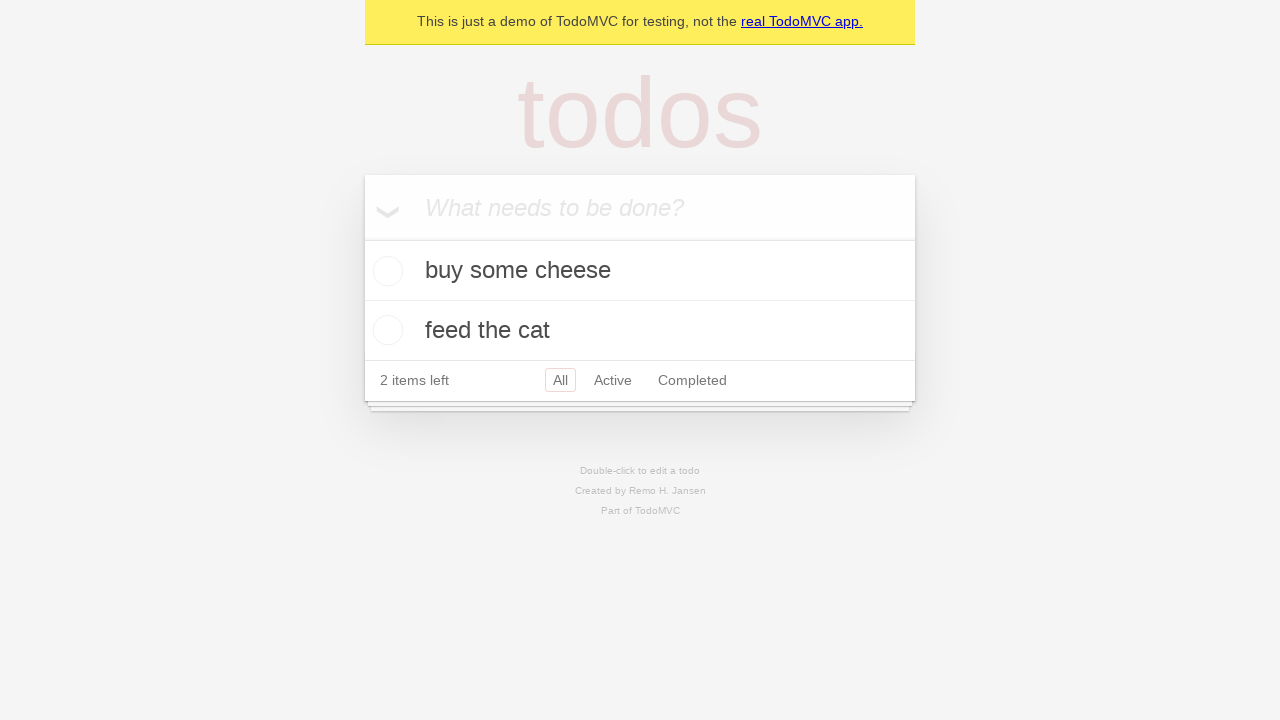

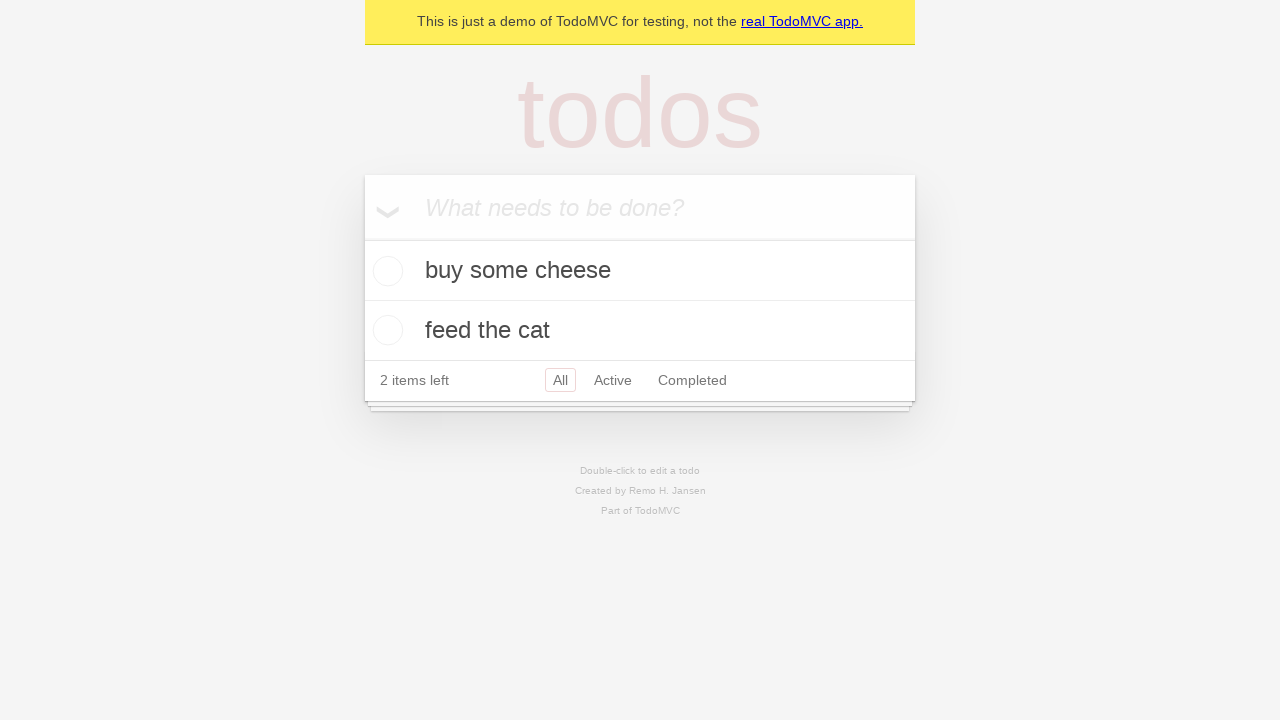